Tests login form behavior with a locked out user account and verifies the appropriate error response

Starting URL: https://www.saucedemo.com

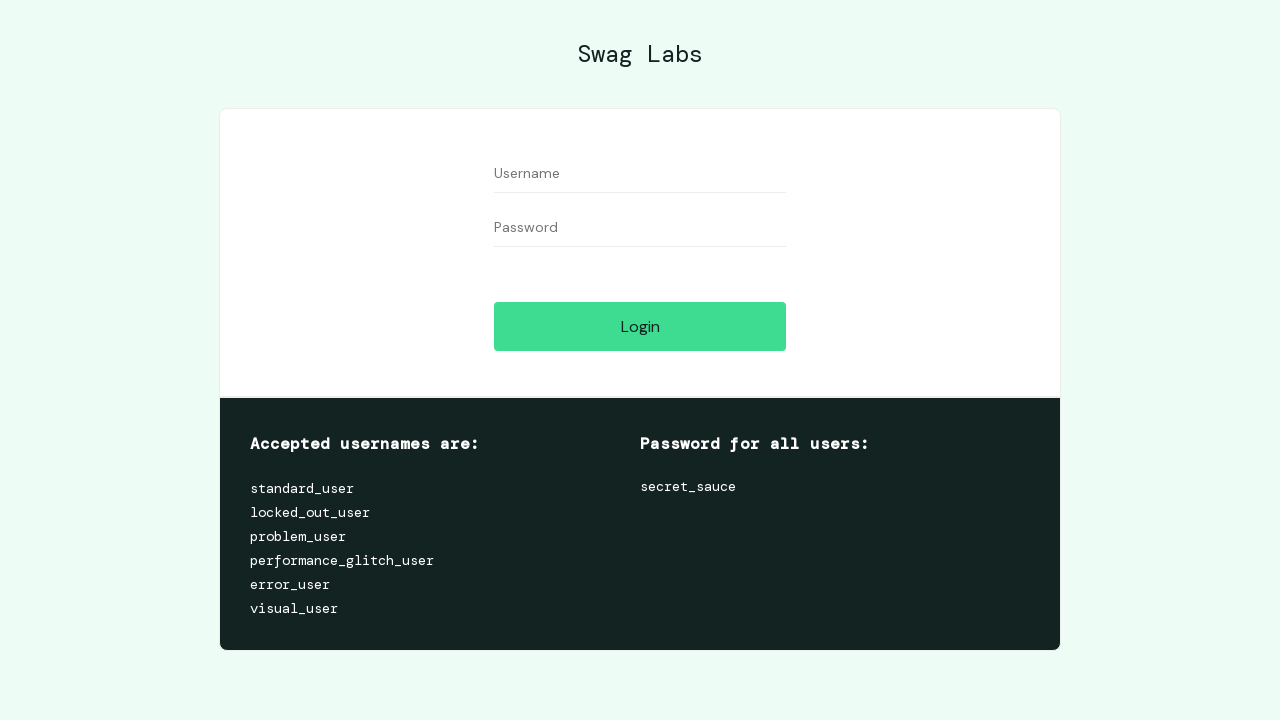

Username field selector loaded
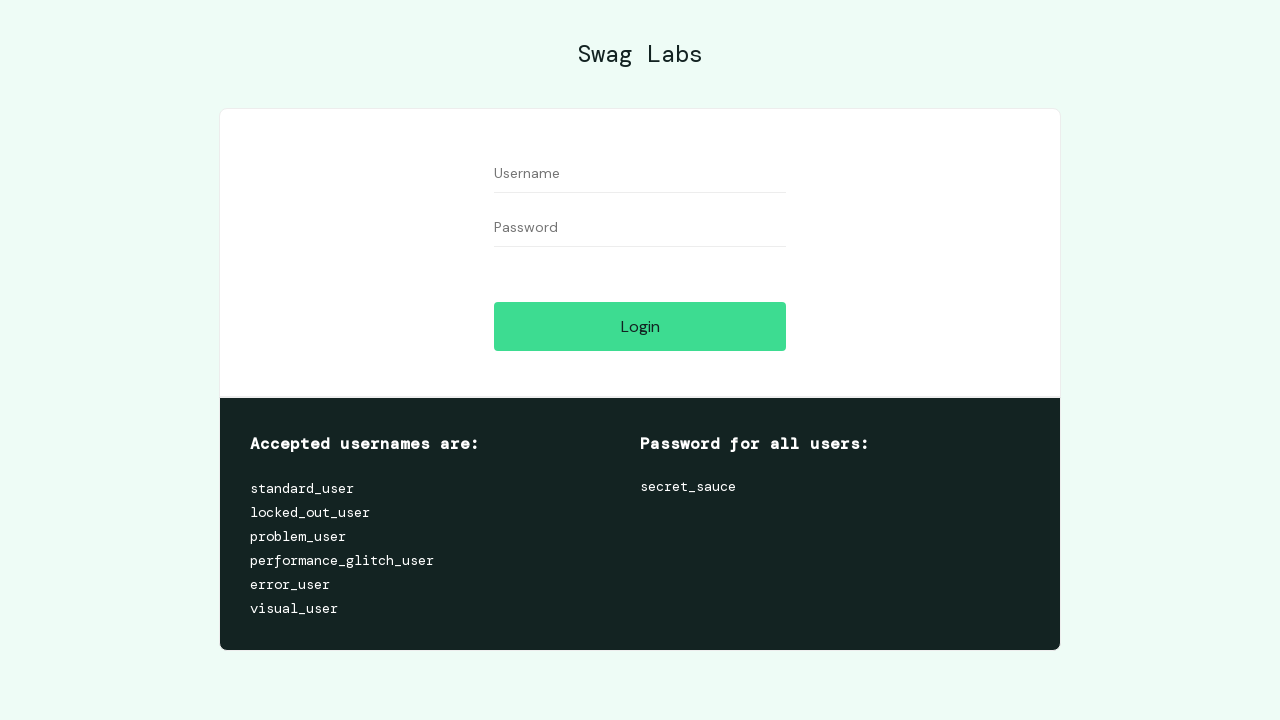

Filled username field with 'locked_out_user' on #user-name
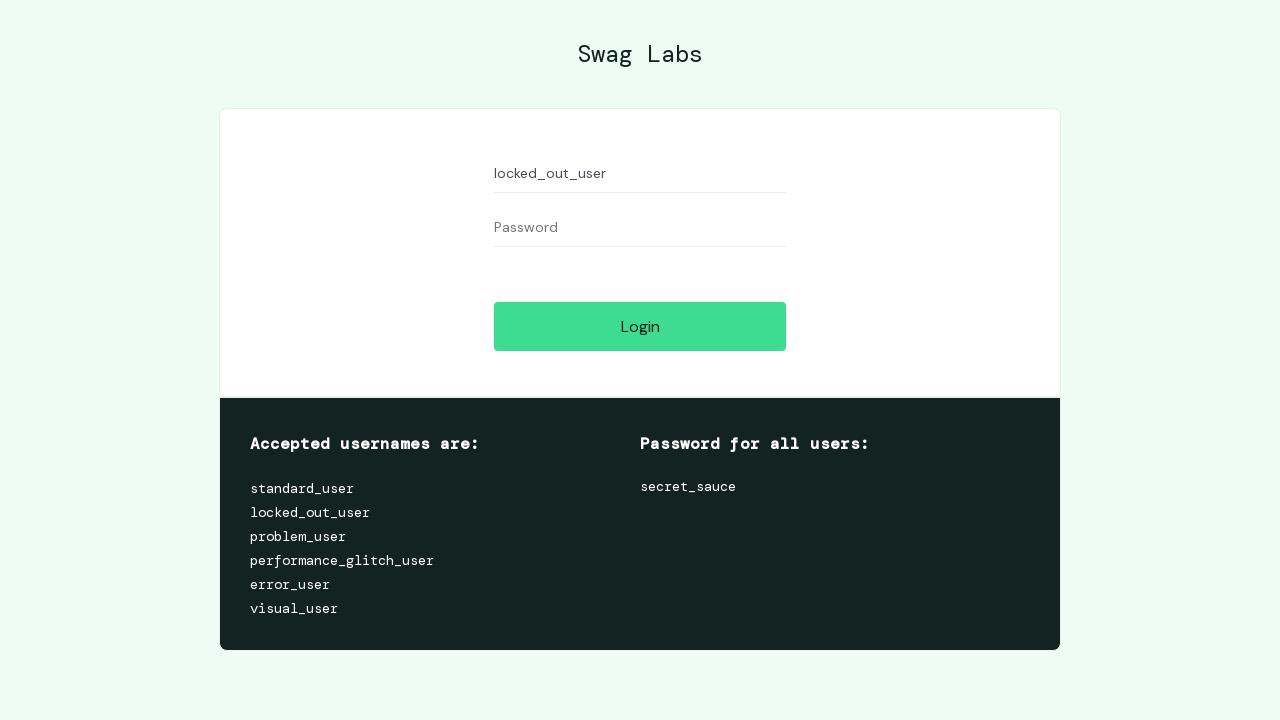

Password field selector loaded
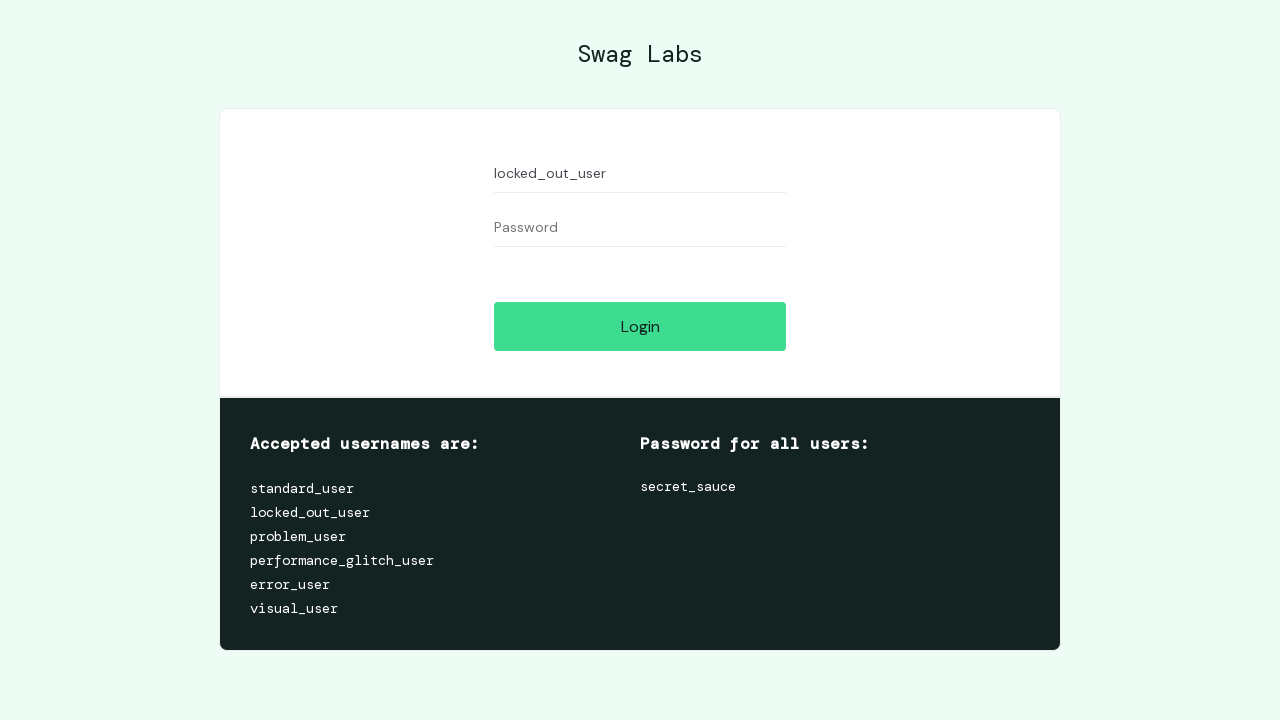

Filled password field with 'secret_sauce' on #password
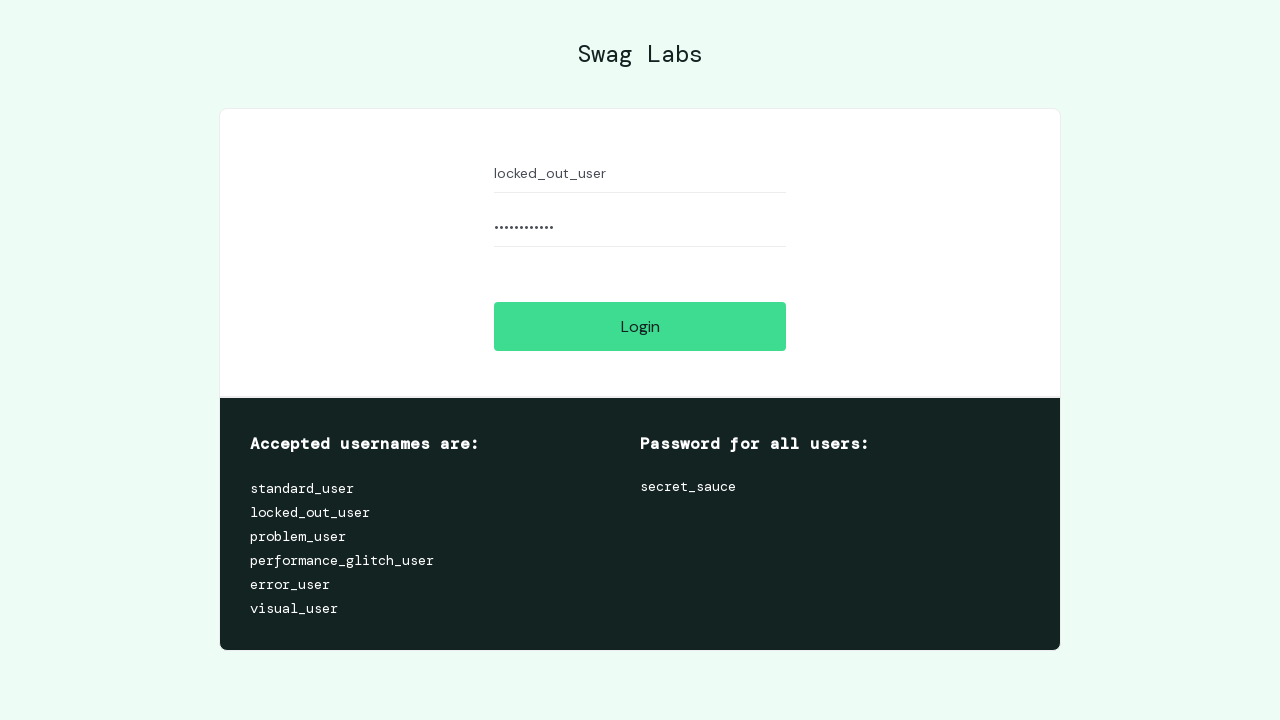

Login button selector loaded
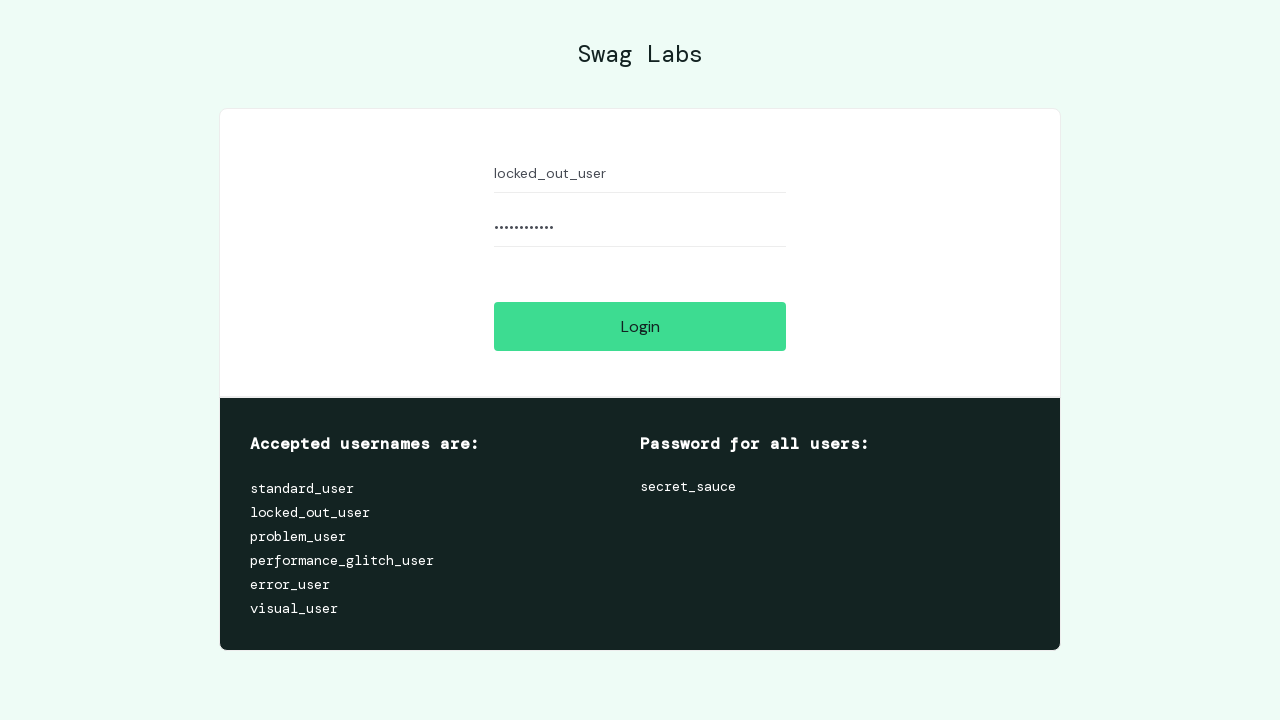

Clicked login button with locked out user credentials at (640, 326) on #login-button
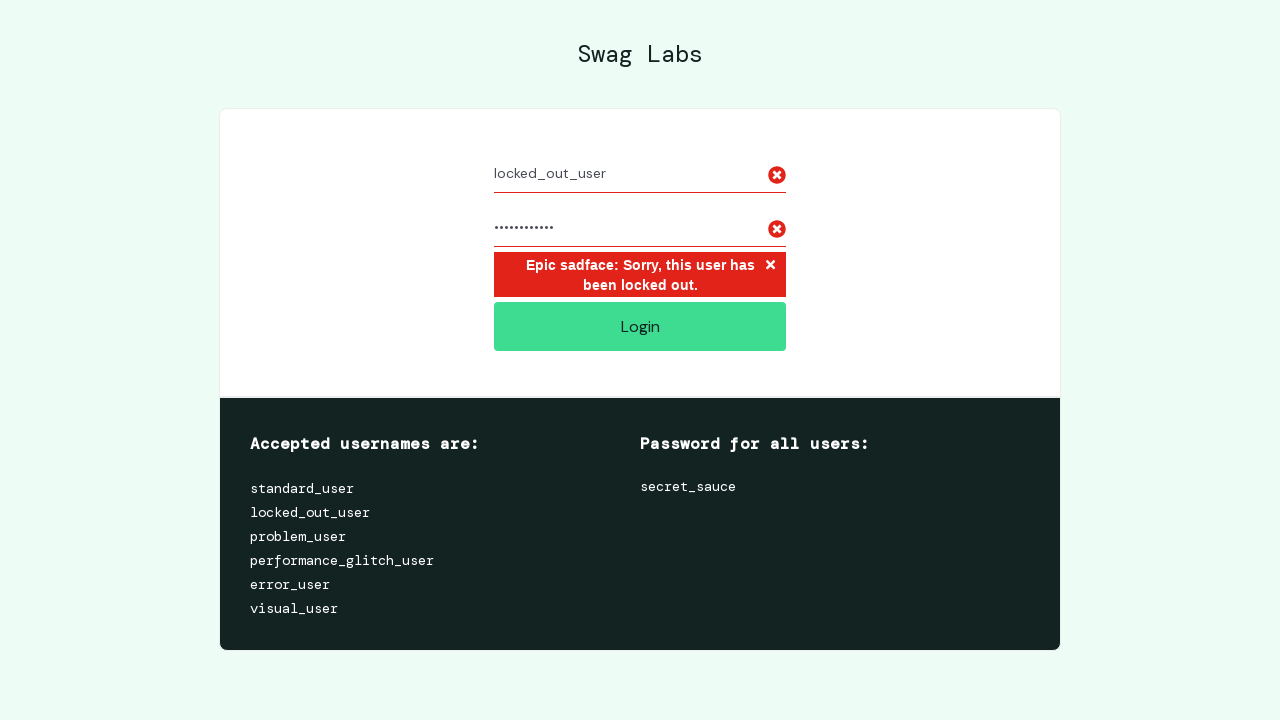

Error message container appeared confirming locked out user cannot log in
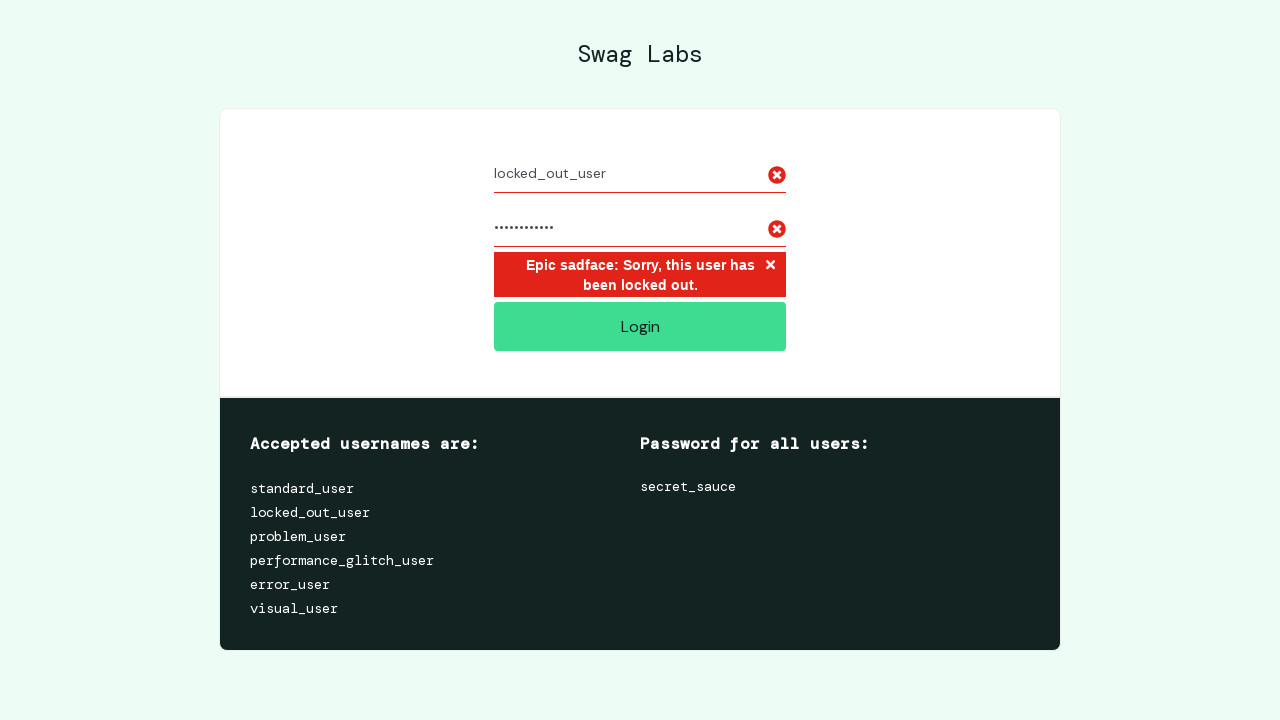

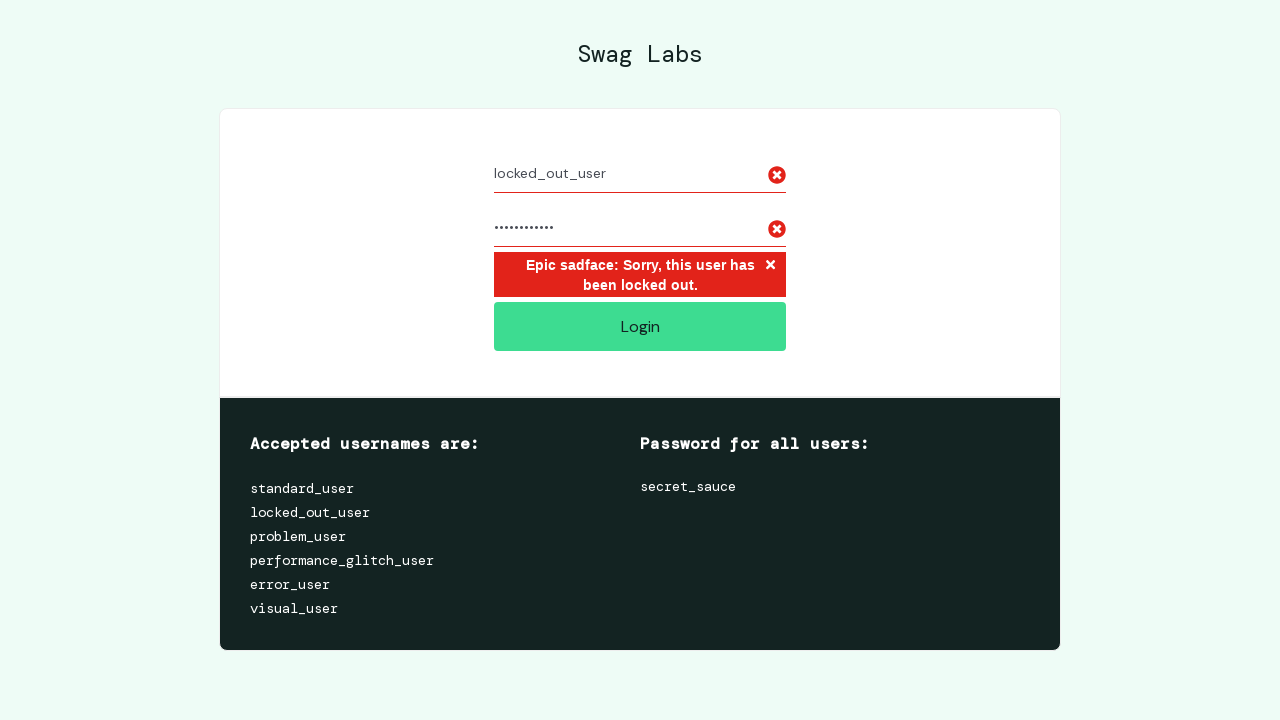